Selects a specific radio button (PYTHON) from a group of language options on a practice page

Starting URL: http://seleniumpractise.blogspot.com/2016/08/how-to-automate-radio-button-in.html

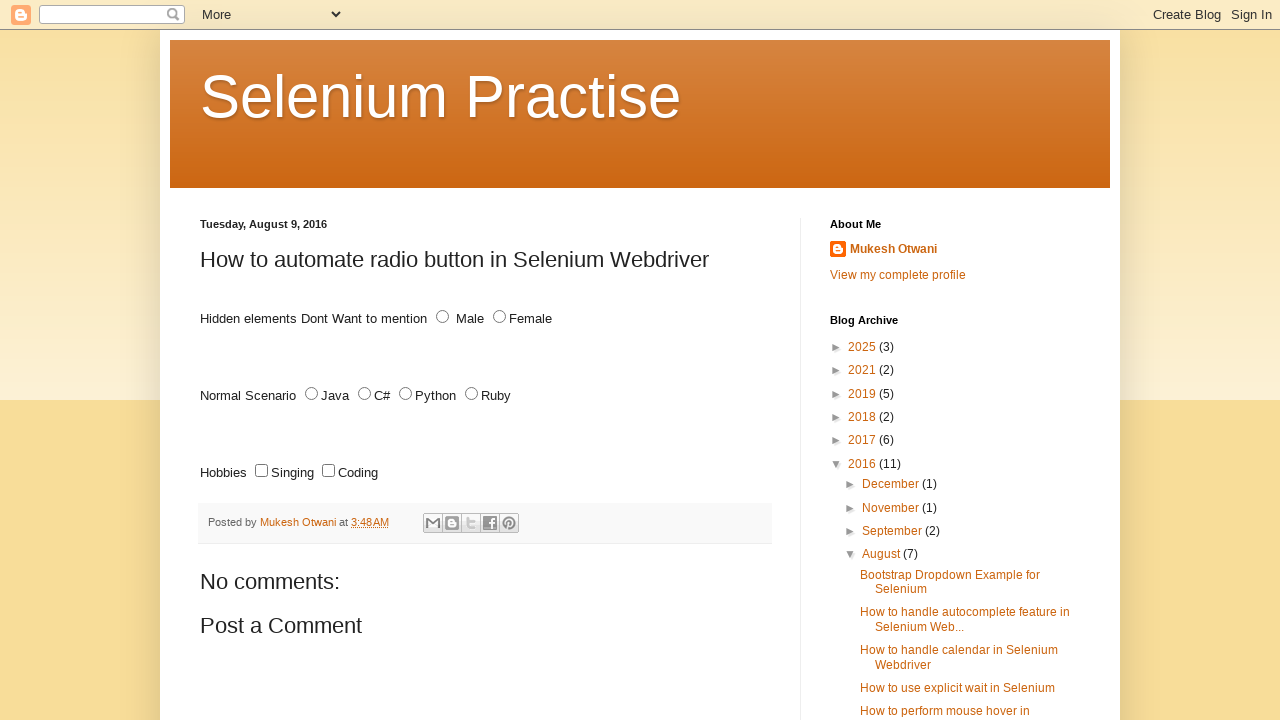

Navigated to radio button practice page
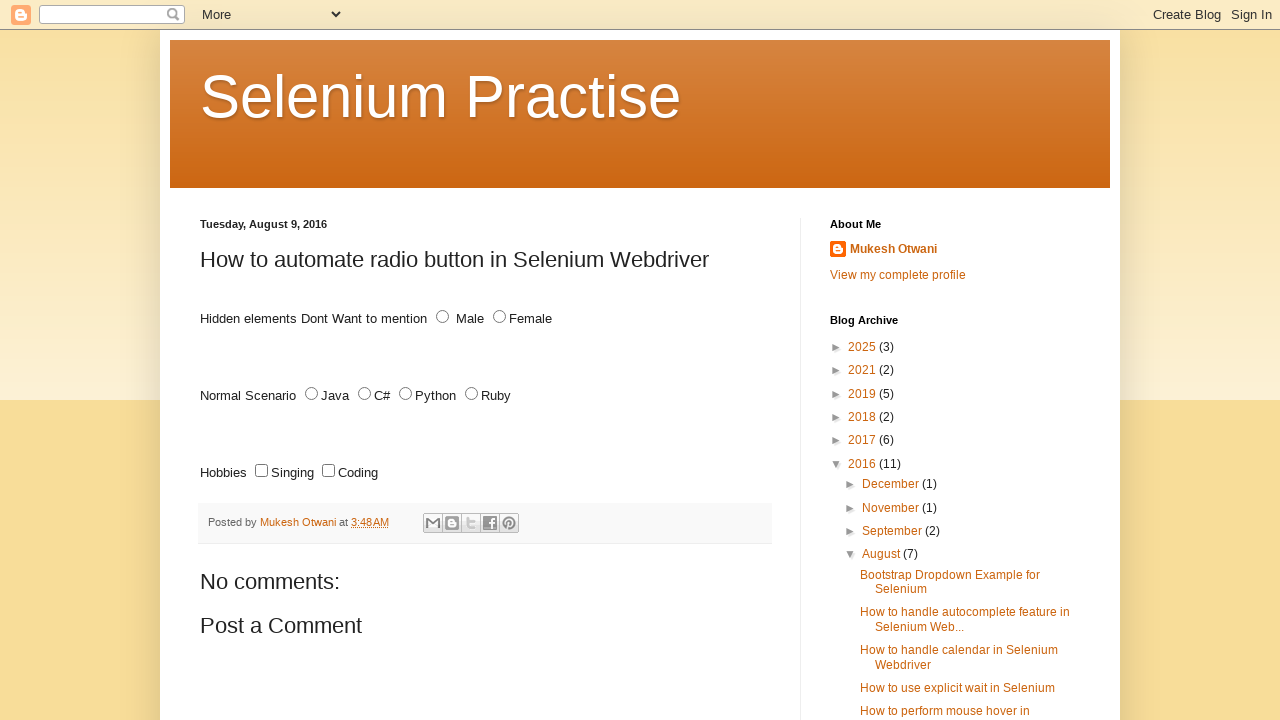

Located all radio buttons with name='lang'
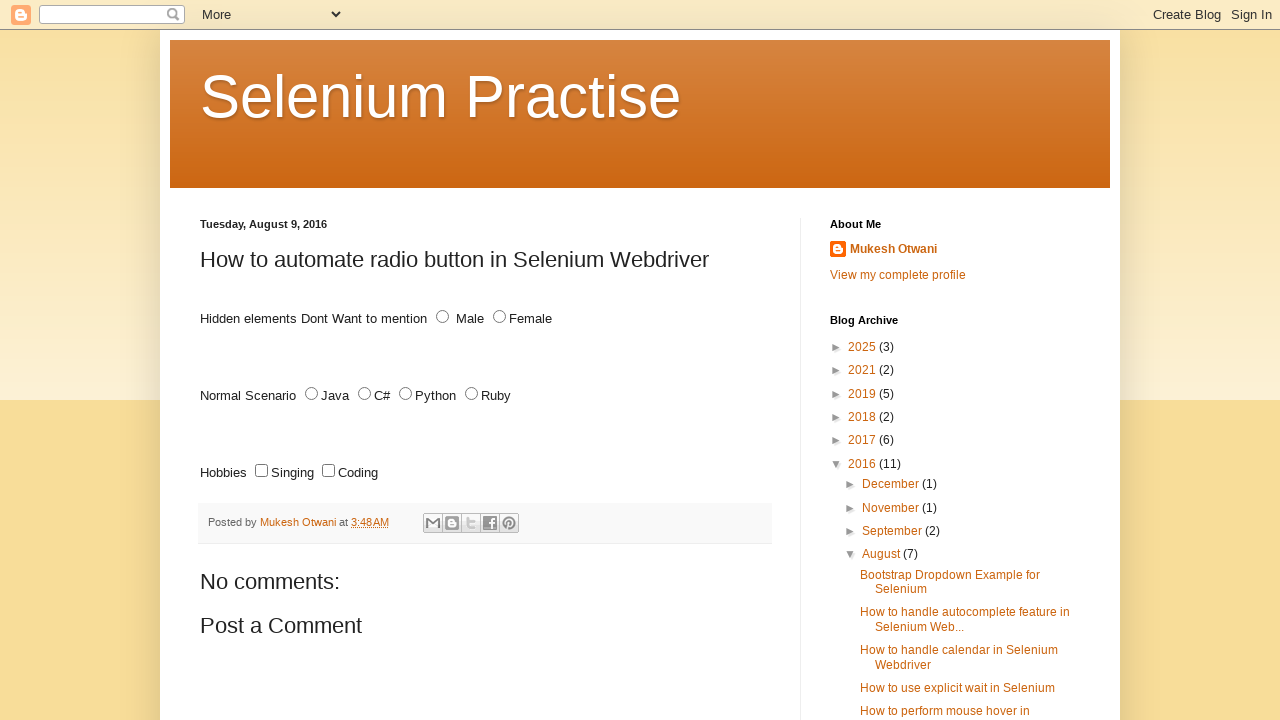

Selected PYTHON radio button from language options
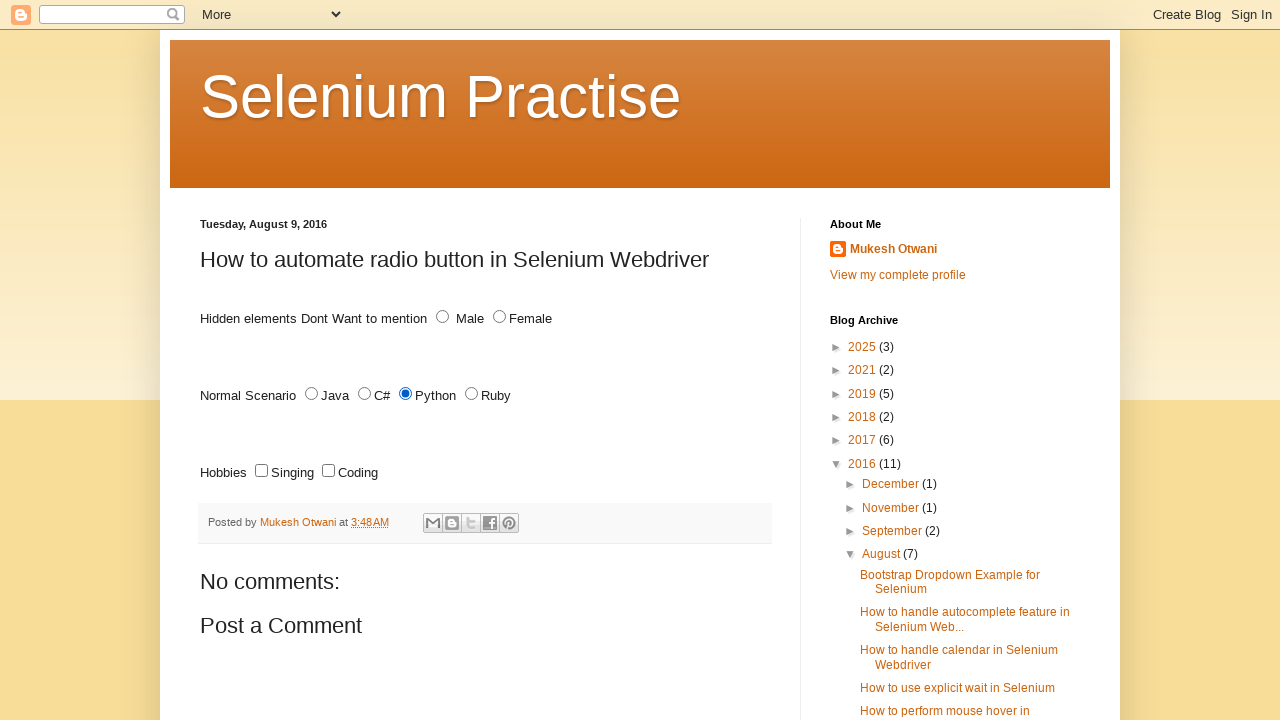

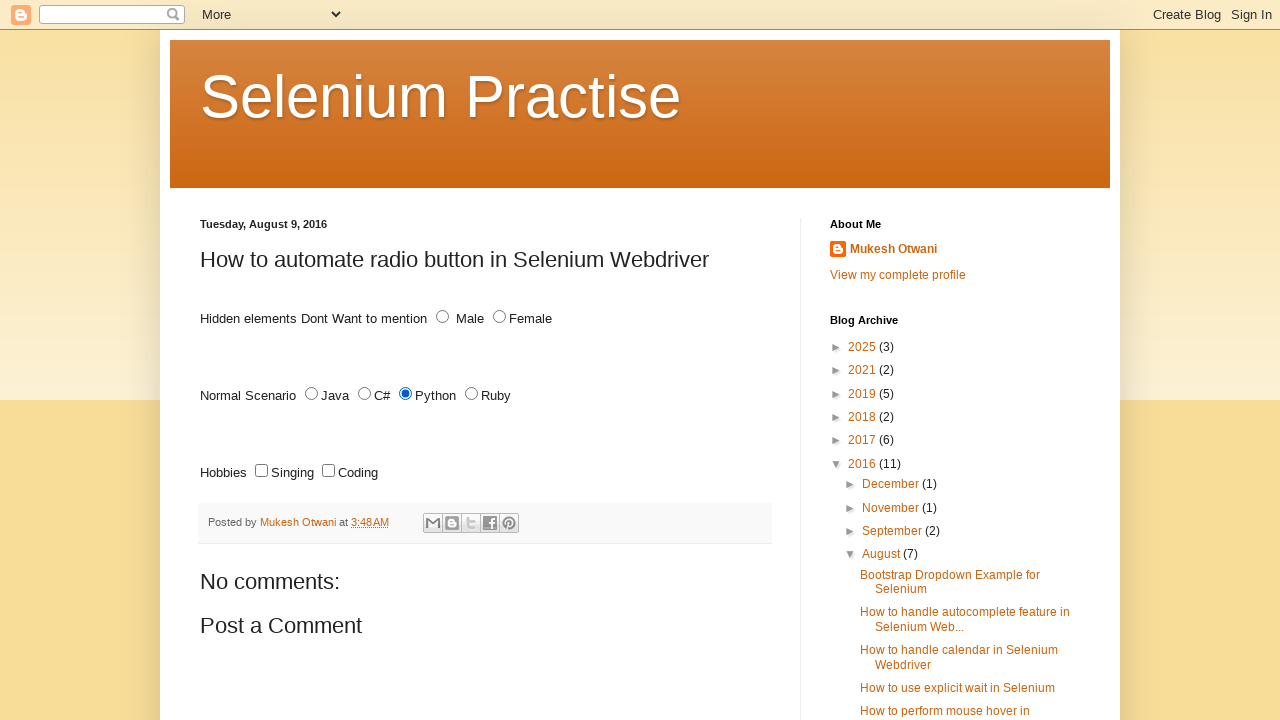